Navigates to the Slovenian government e-services portal and waits for the page to load

Starting URL: https://evem.gov.si

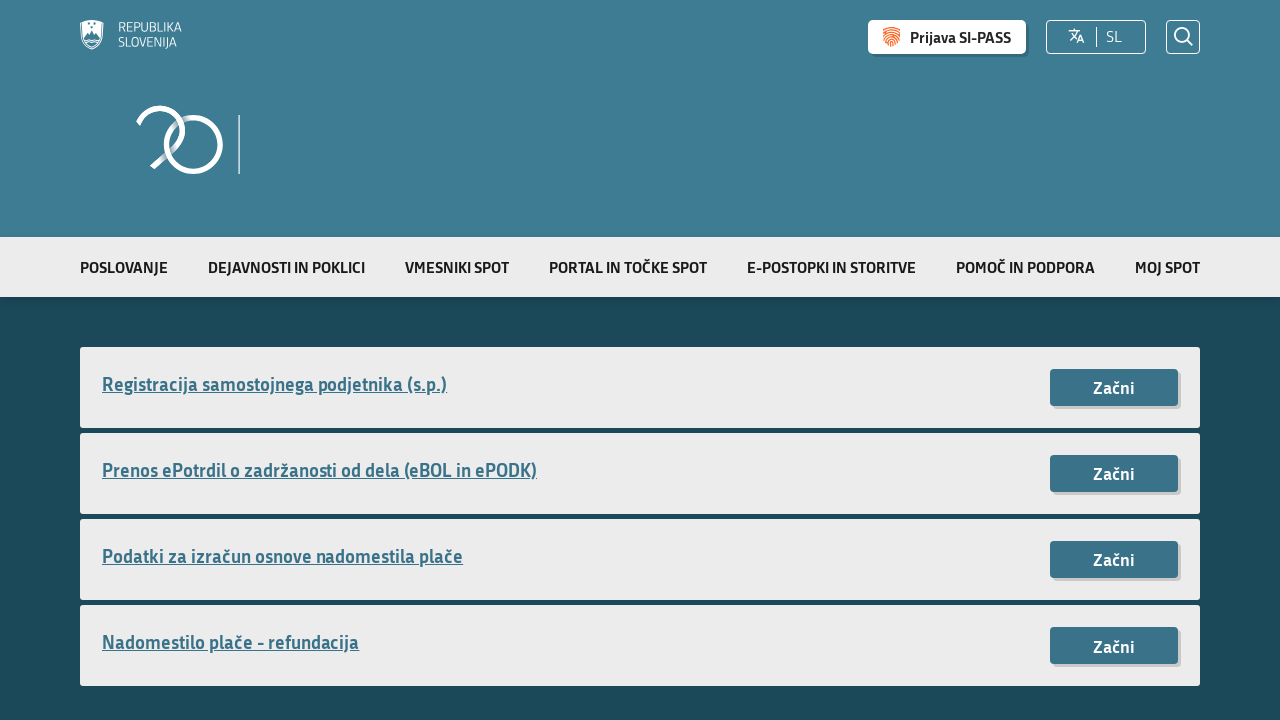

Navigated to Slovenian government e-services portal (https://evem.gov.si)
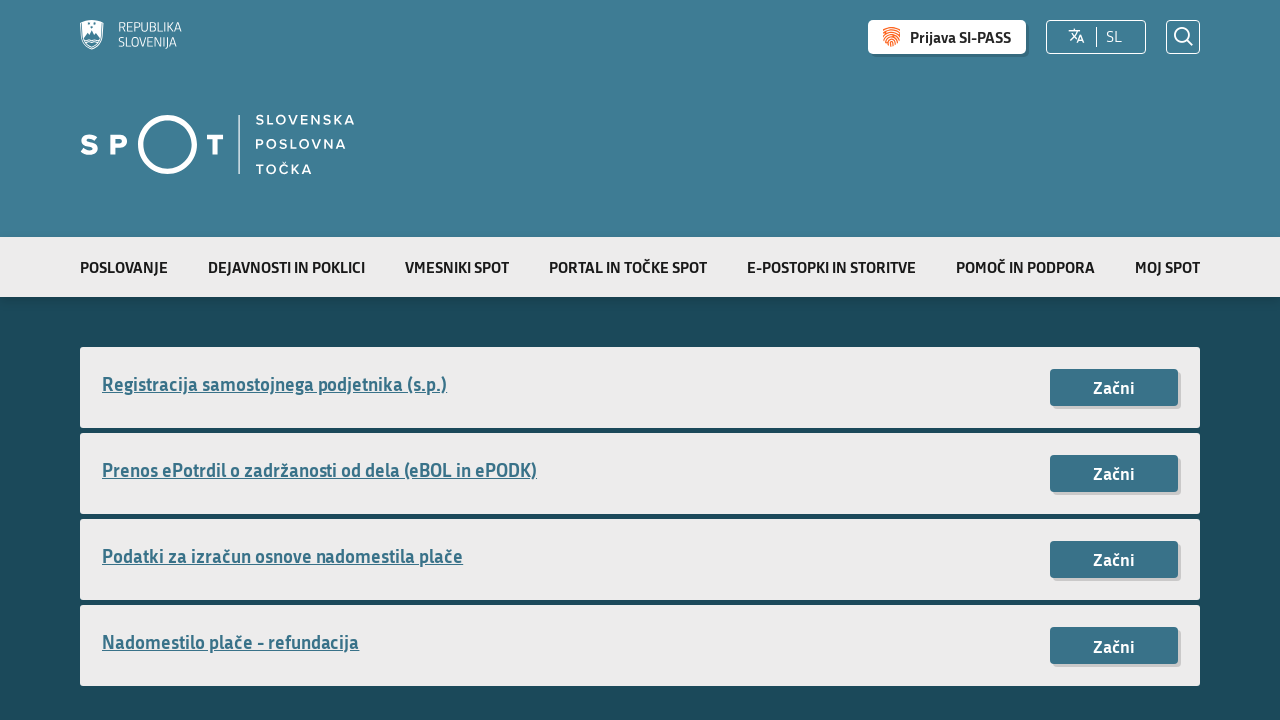

Page fully loaded - network idle state reached
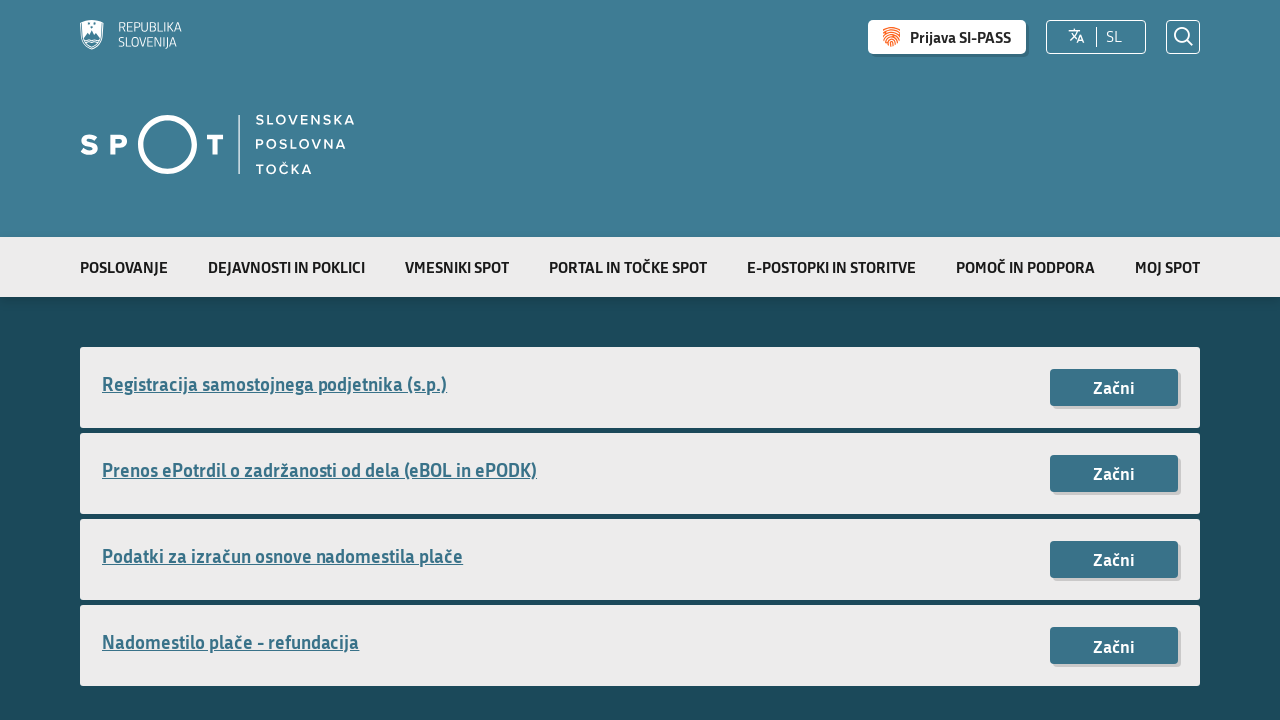

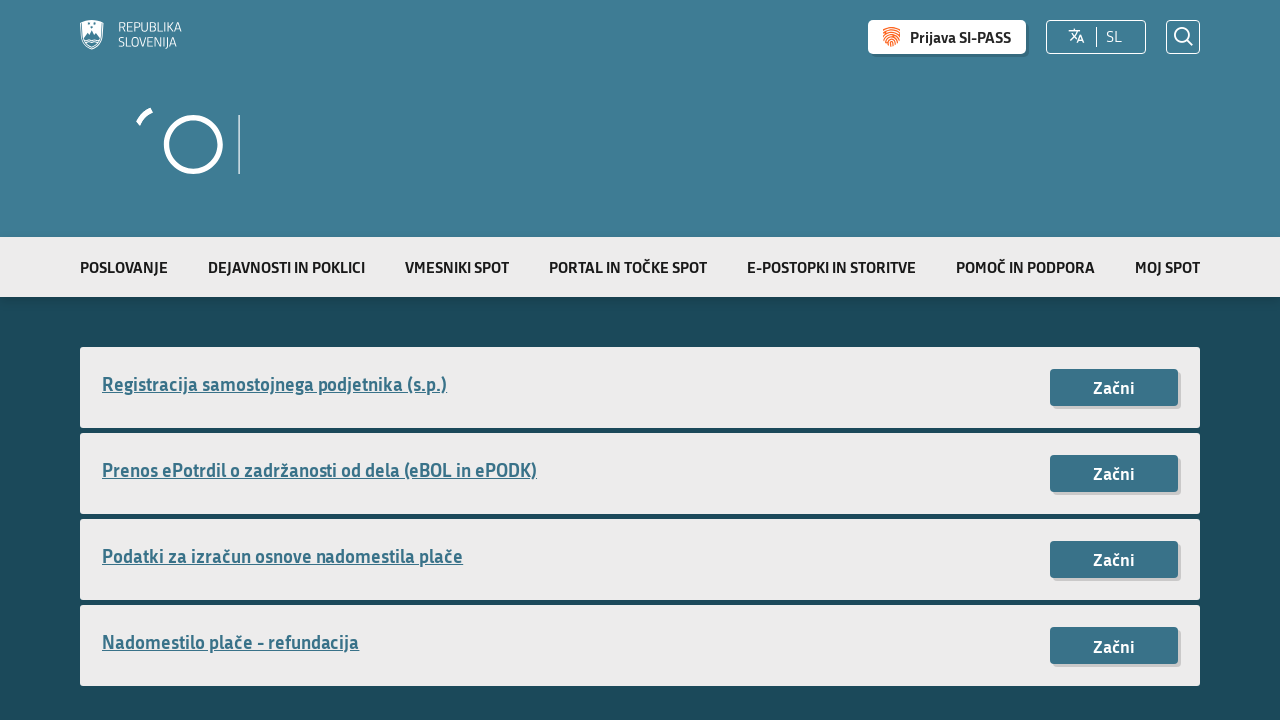